Tests an e-commerce shopping flow by adding multiple vegetables to cart, proceeding to checkout, and applying a promo code

Starting URL: https://rahulshettyacademy.com/seleniumPractise/#/

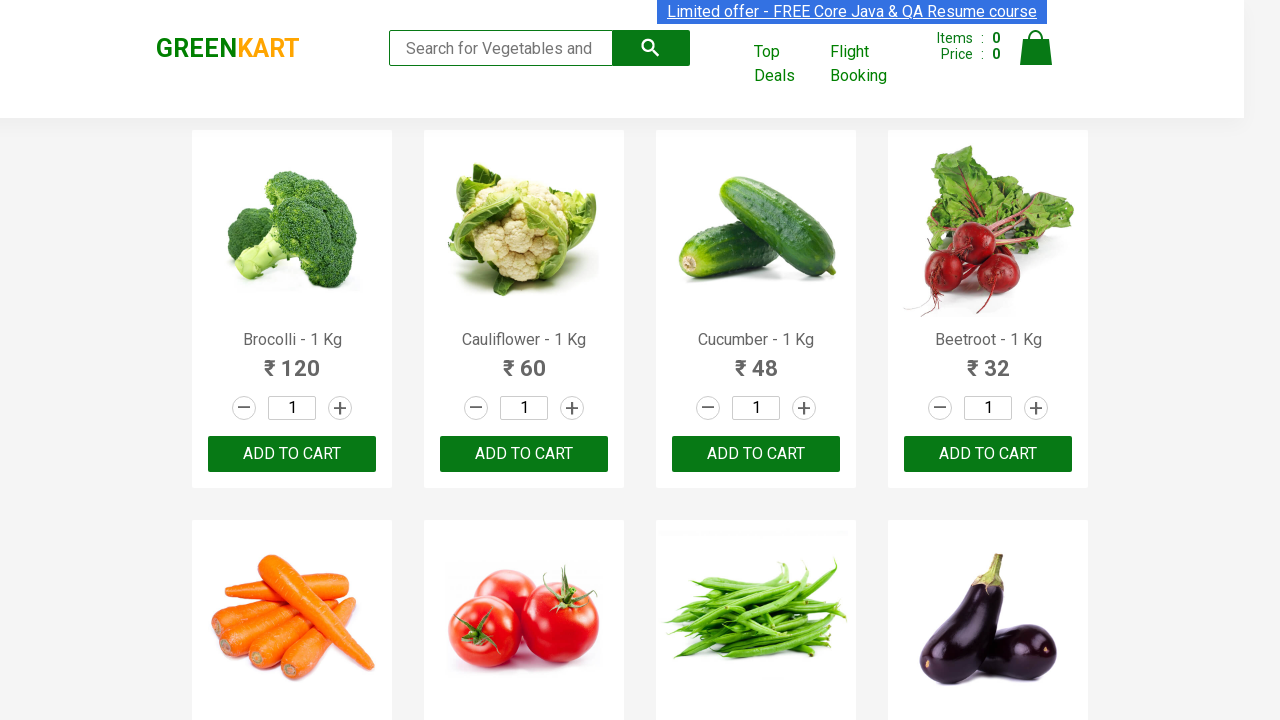

Waited for product names to load
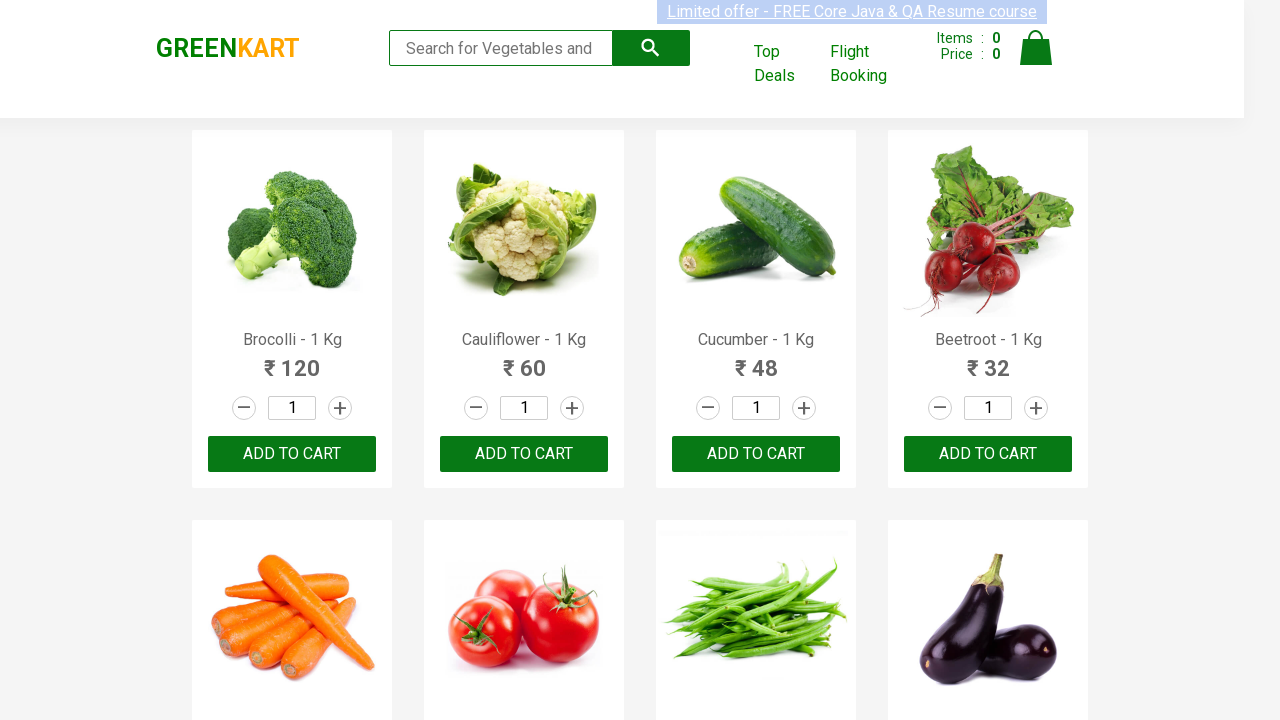

Retrieved all product elements from page
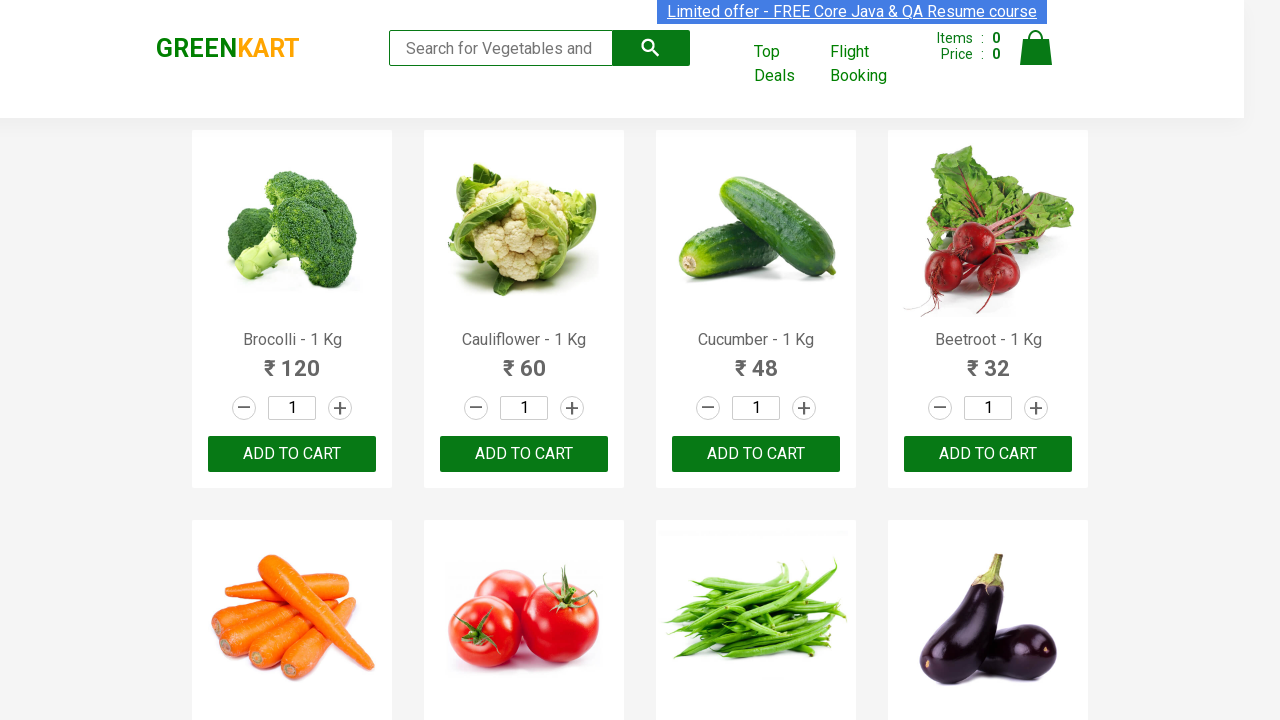

Added Brocolli to cart at (292, 454) on xpath=//div[@class='product-action'] >> nth=0
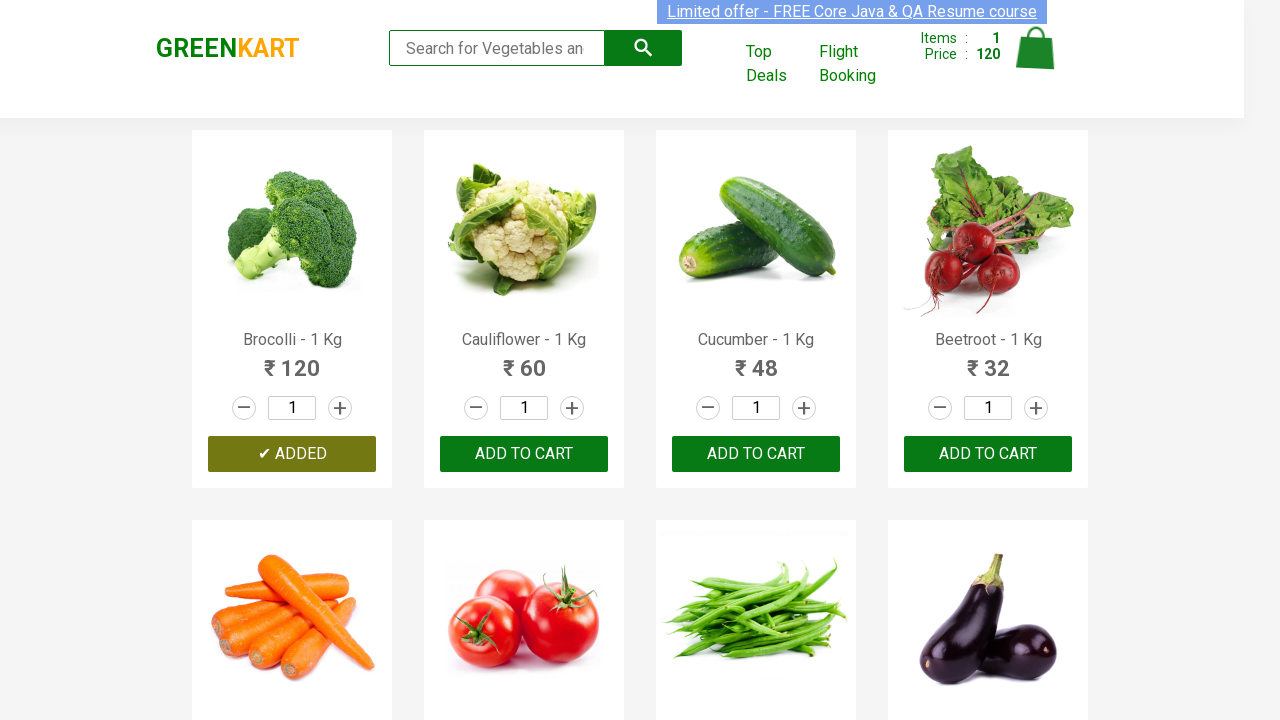

Added Cucumber to cart at (756, 454) on xpath=//div[@class='product-action'] >> nth=2
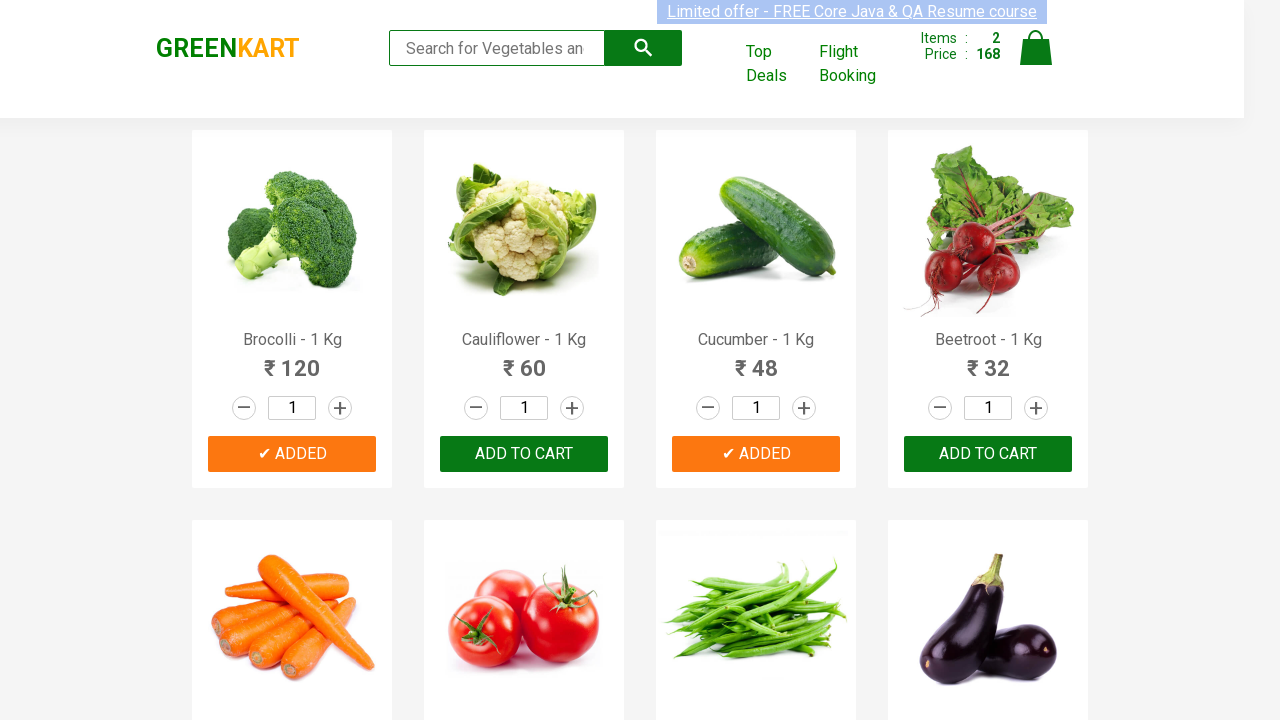

Added Beetroot to cart at (988, 454) on xpath=//div[@class='product-action'] >> nth=3
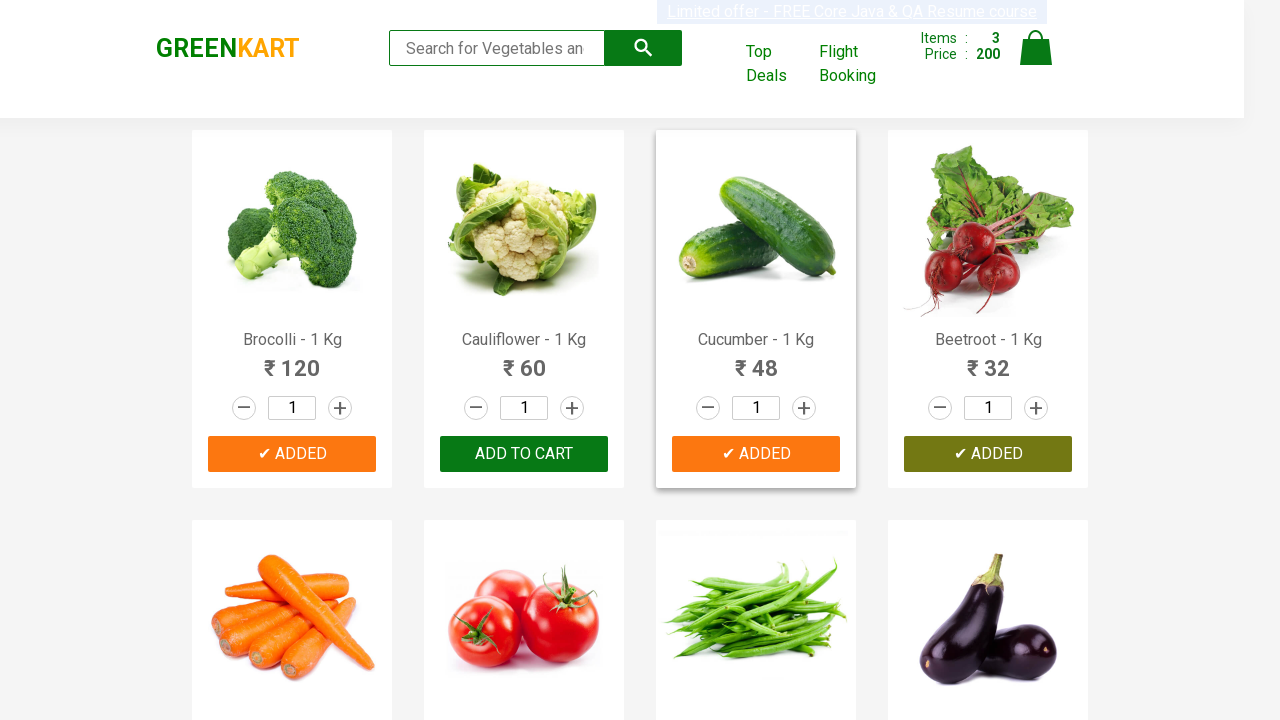

Added Carrot to cart at (292, 360) on xpath=//div[@class='product-action'] >> nth=4
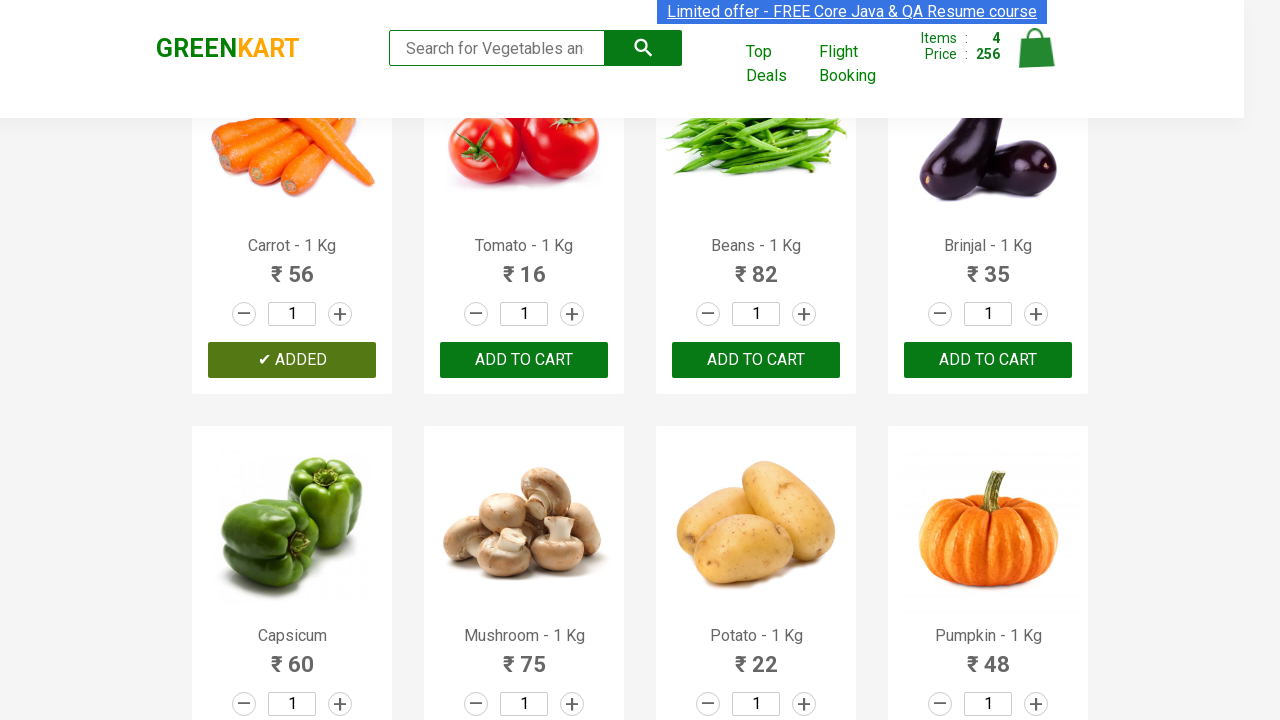

Clicked cart icon to view shopping cart at (1036, 48) on img[alt='Cart']
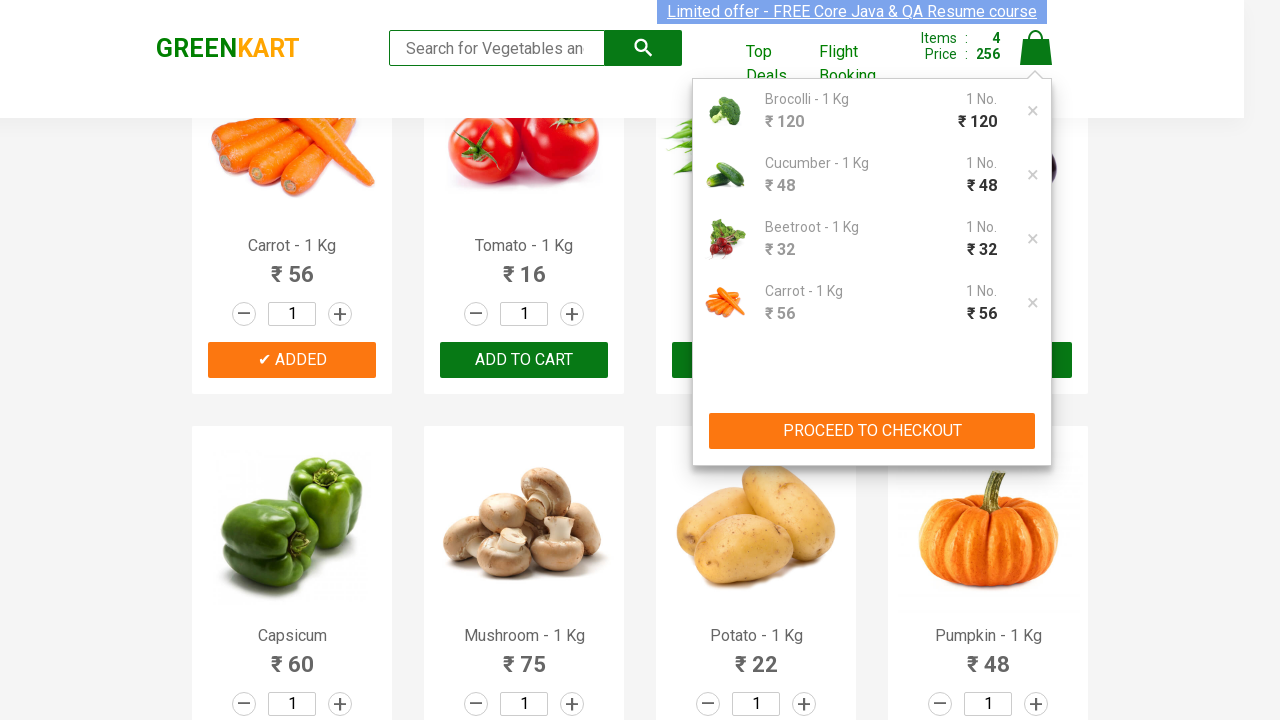

Clicked proceed to checkout button at (872, 431) on xpath=//button[contains(text(), 'PROCEED TO CHECKOUT')]
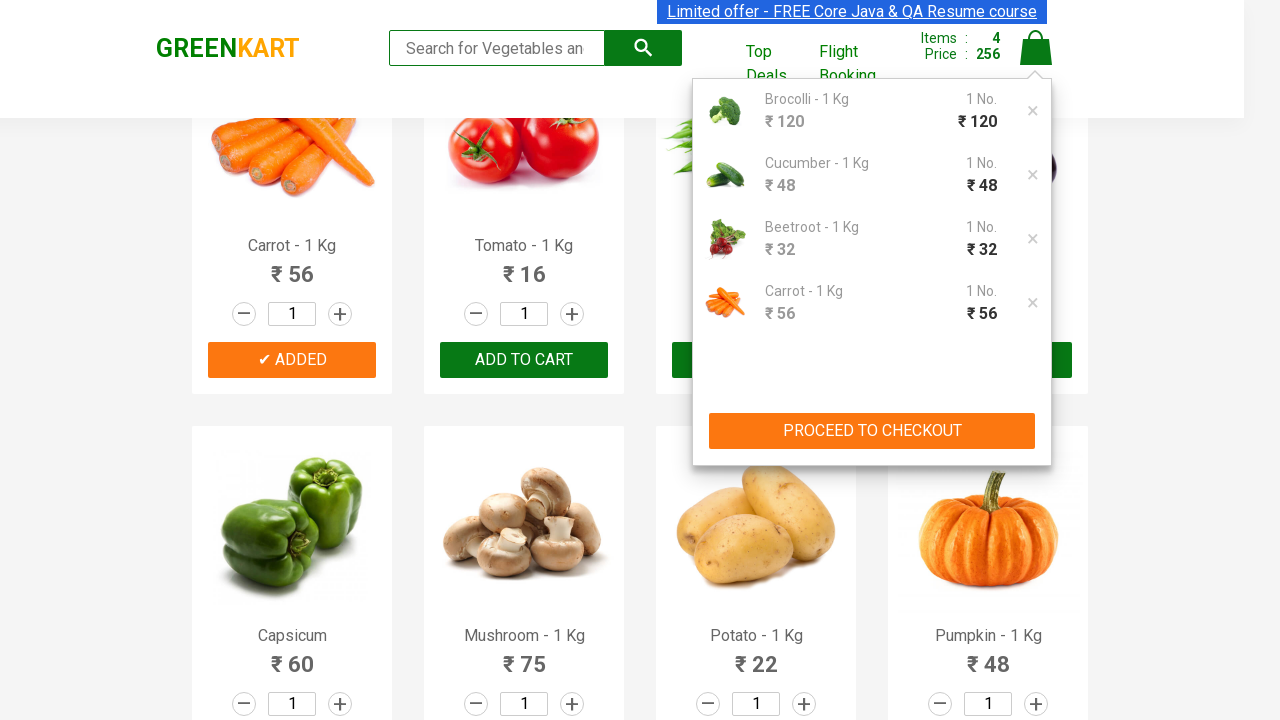

Promo code input field loaded
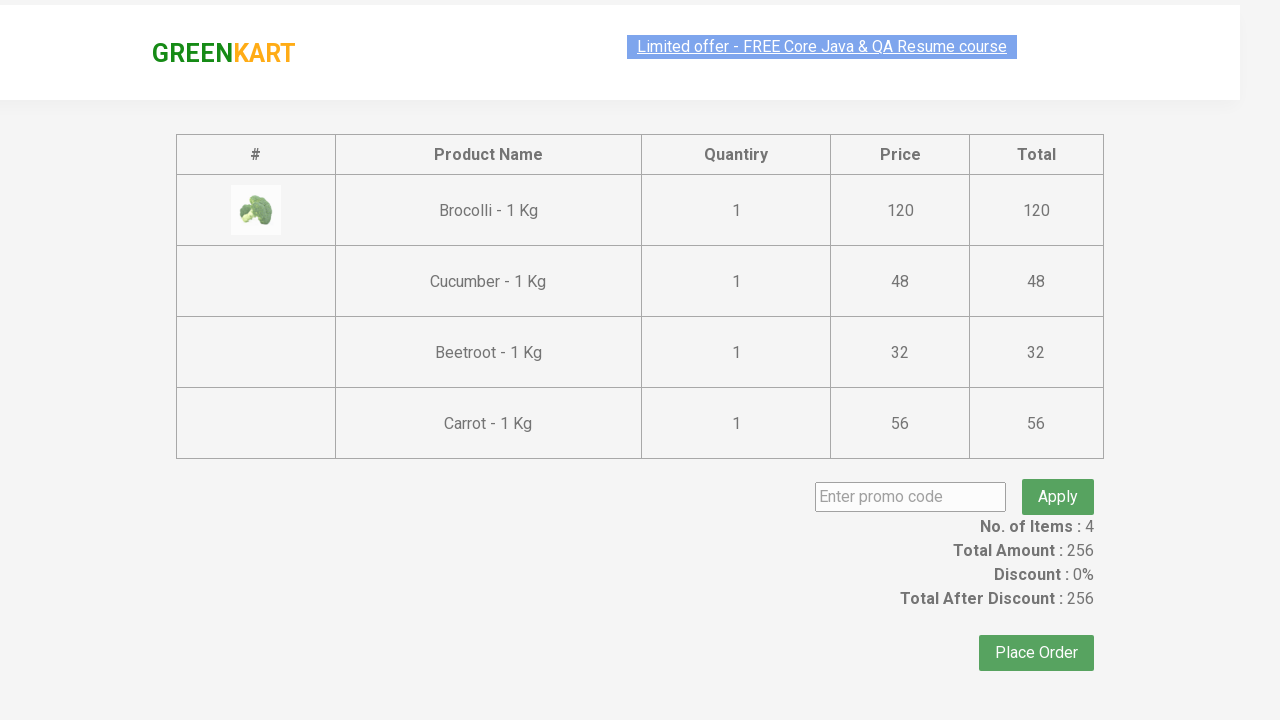

Filled promo code field with 'rahulshettyacademy' on input[class='promoCode']
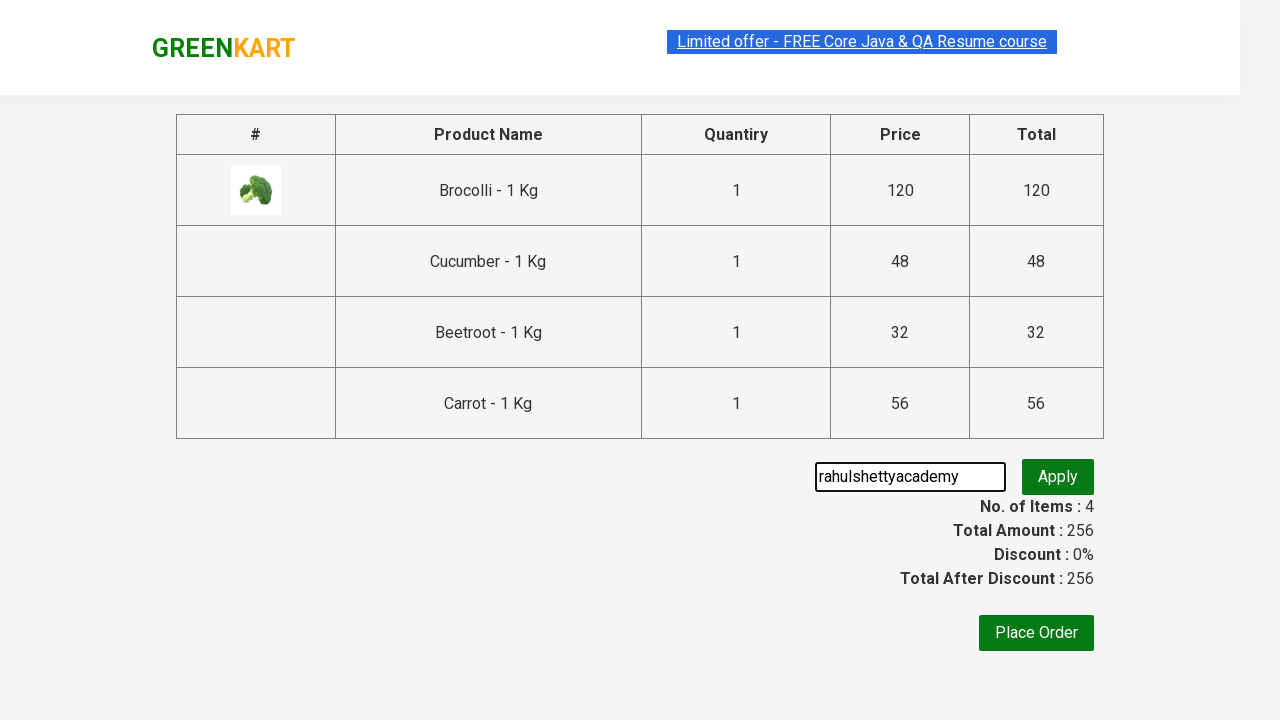

Clicked apply promo button at (1058, 477) on .promoBtn
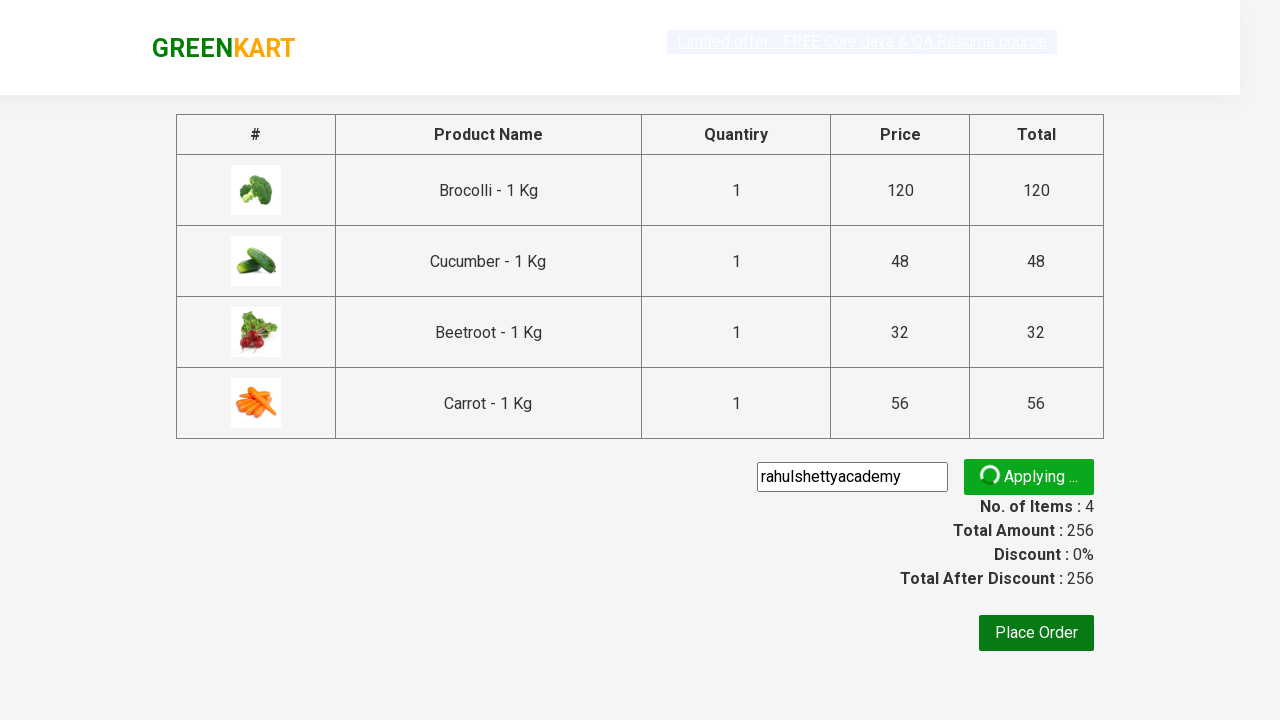

Promo code successfully applied and info displayed
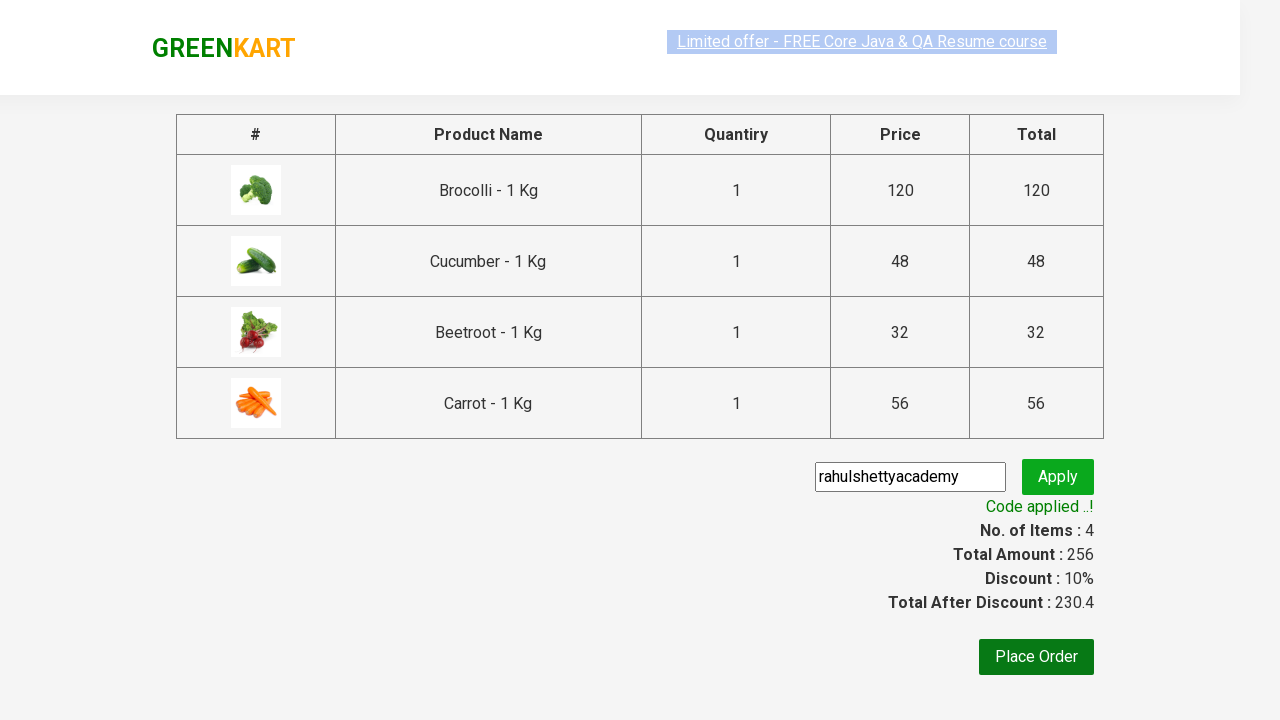

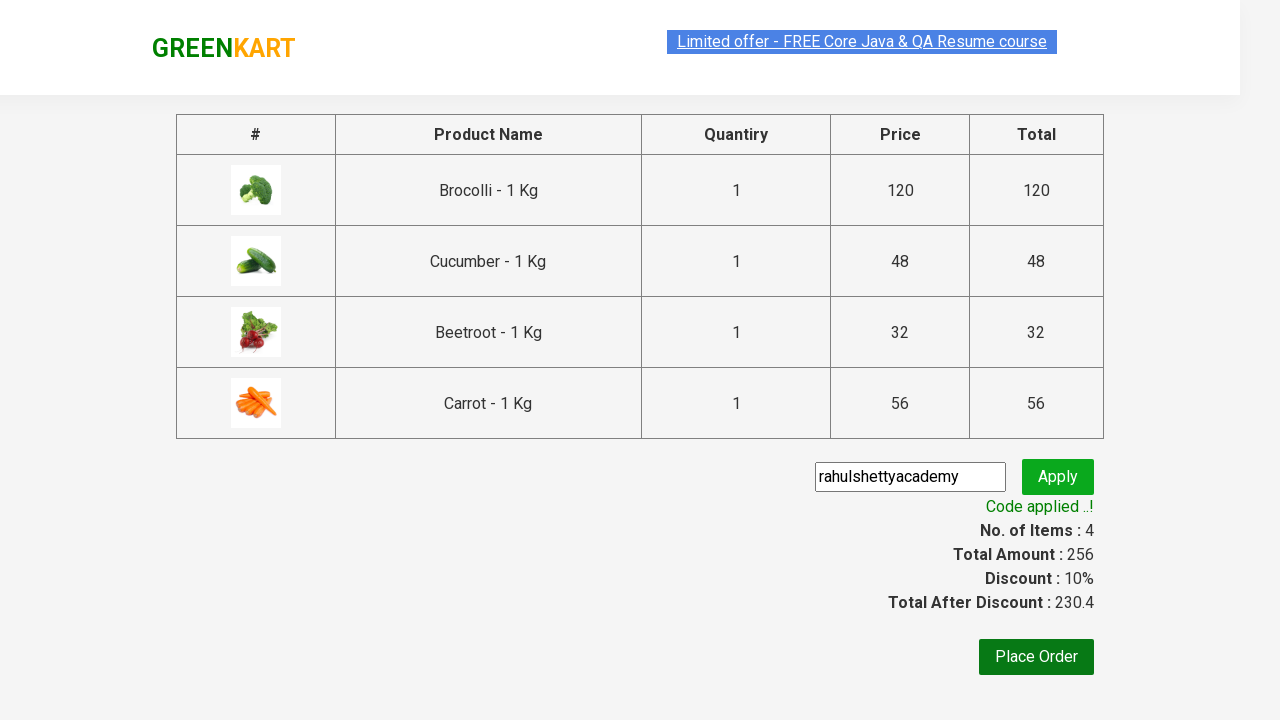